Tests an explicit wait scenario where the script waits for a price element to show "$100", then clicks a book button, calculates a mathematical formula based on an input value, and submits the answer.

Starting URL: http://suninjuly.github.io/explicit_wait2.html

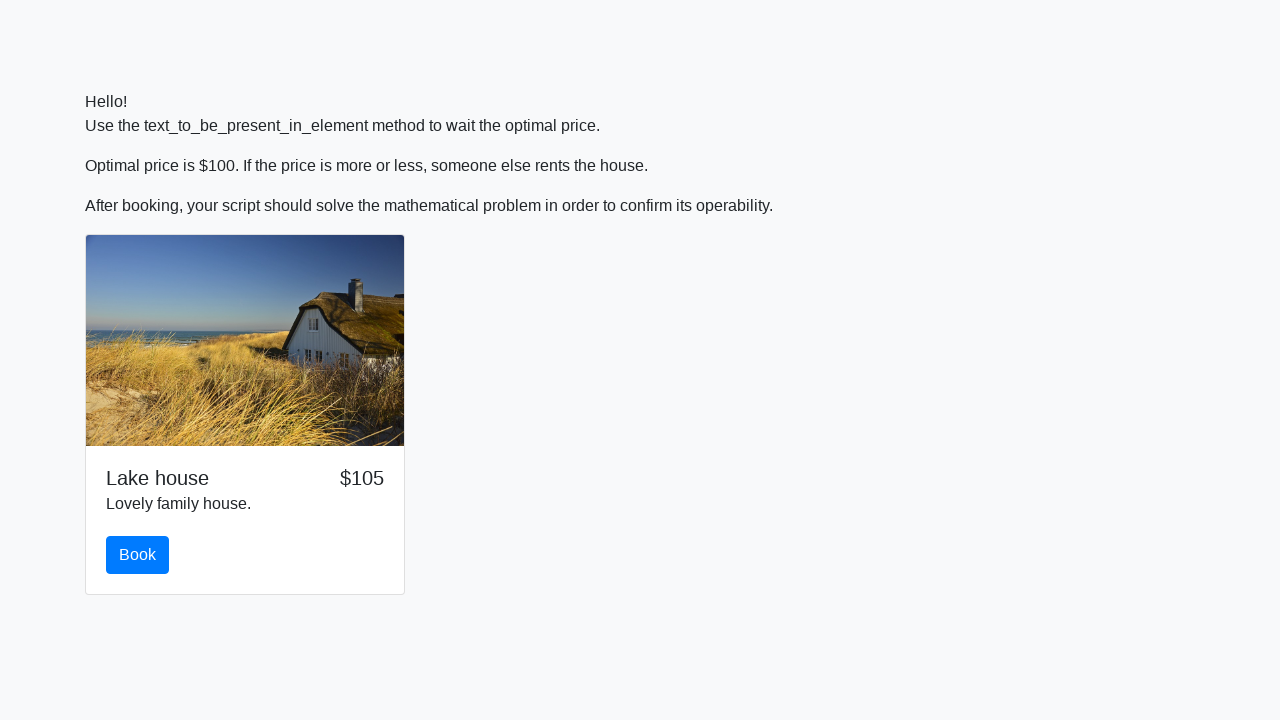

Waited for price element to show '$100'
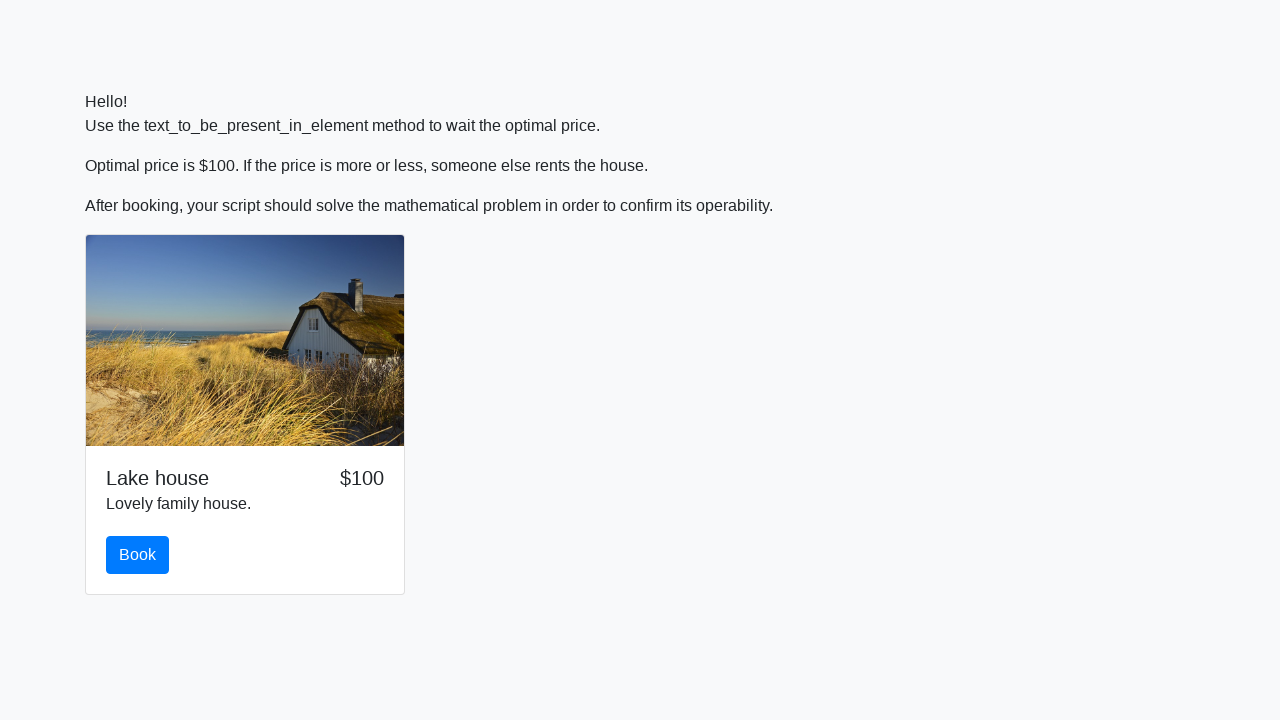

Clicked the book button at (138, 555) on #book
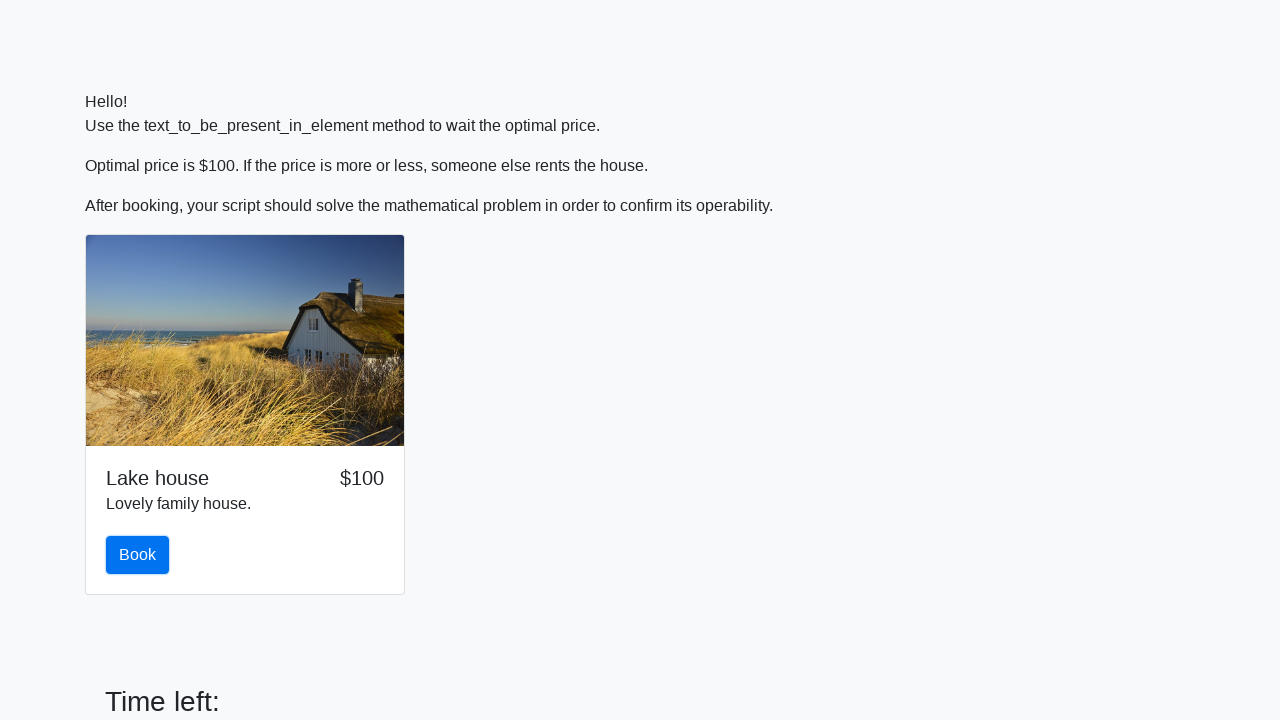

Retrieved input value: 391
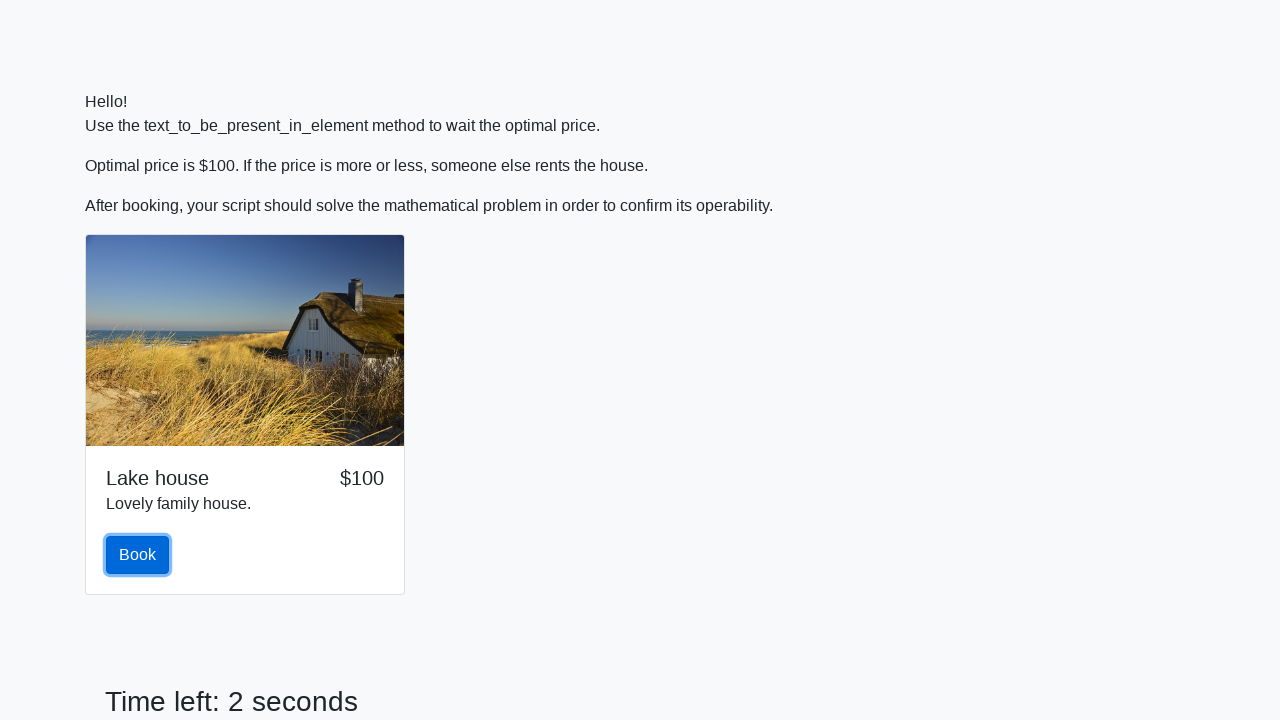

Calculated formula result: 2.4766554121370454
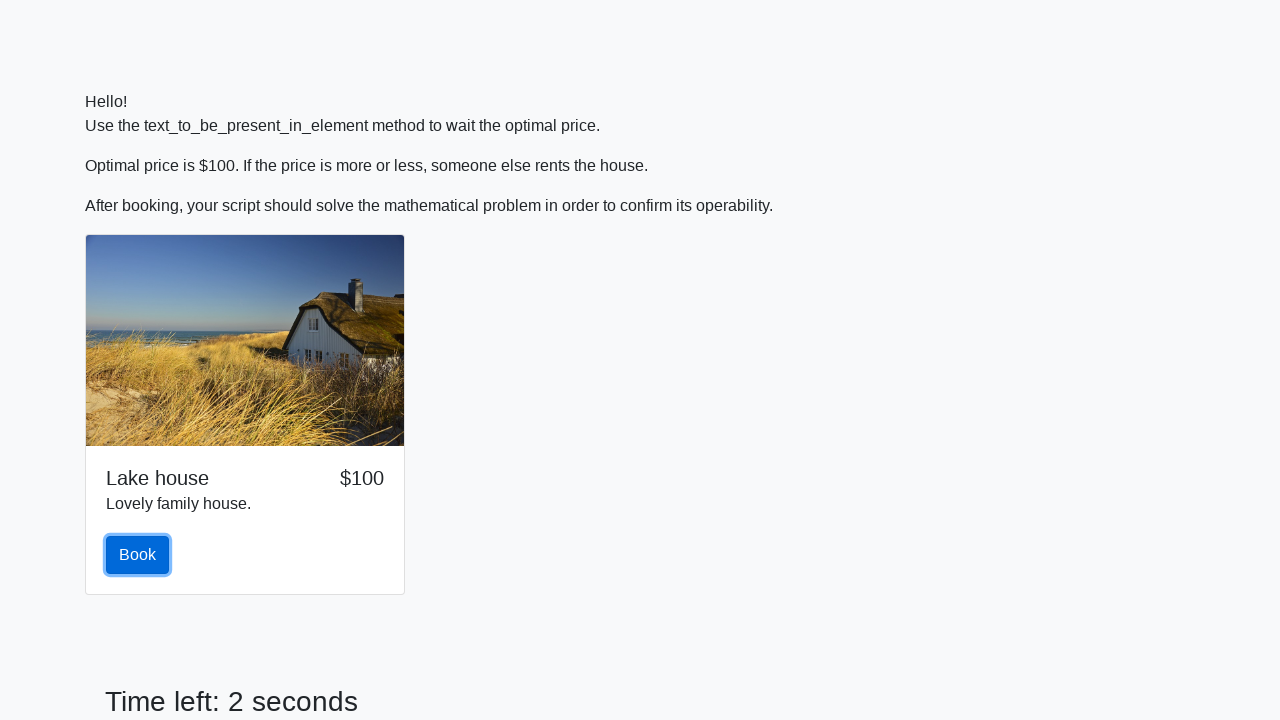

Filled answer field with calculated value: 2.4766554121370454 on #answer
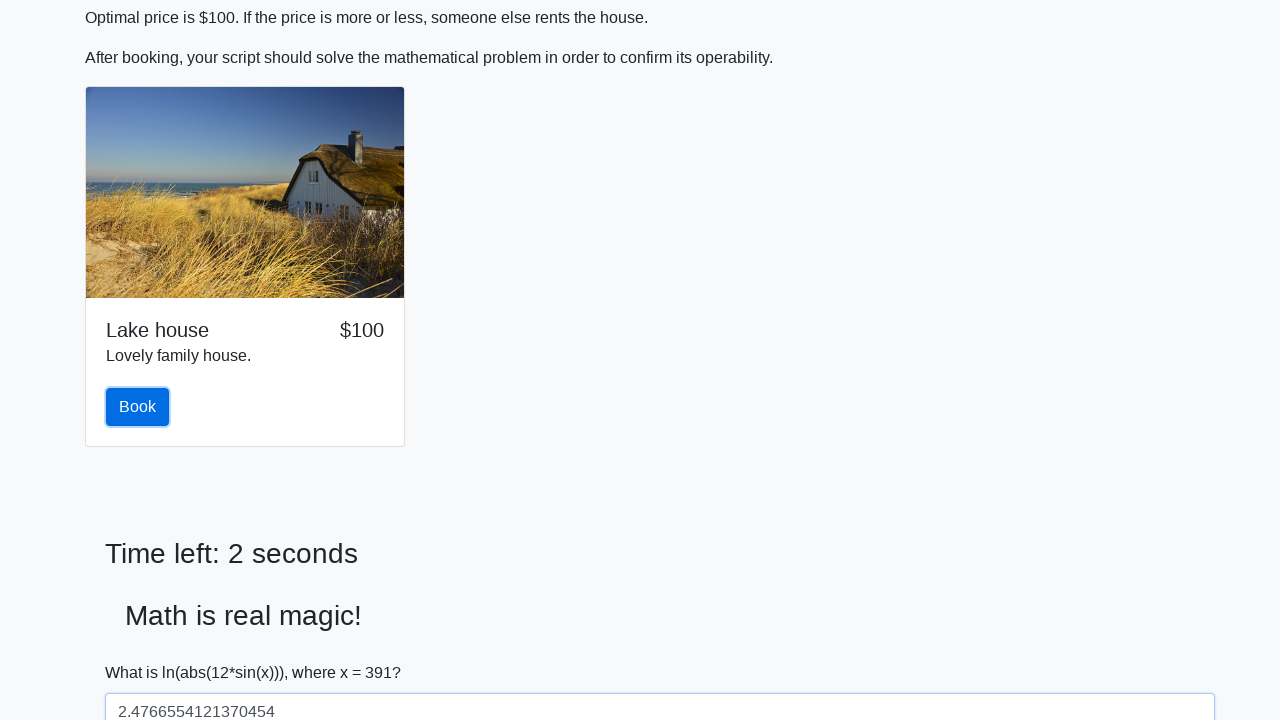

Clicked solve button to submit the answer at (143, 651) on #solve
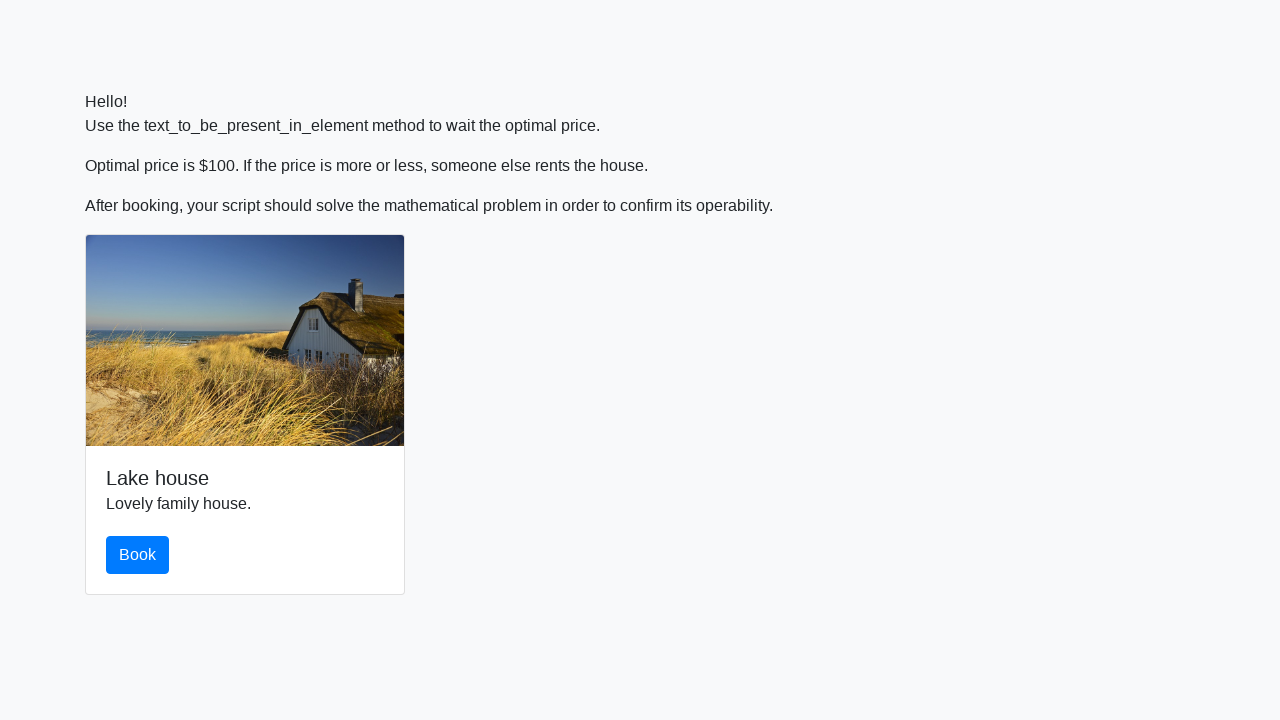

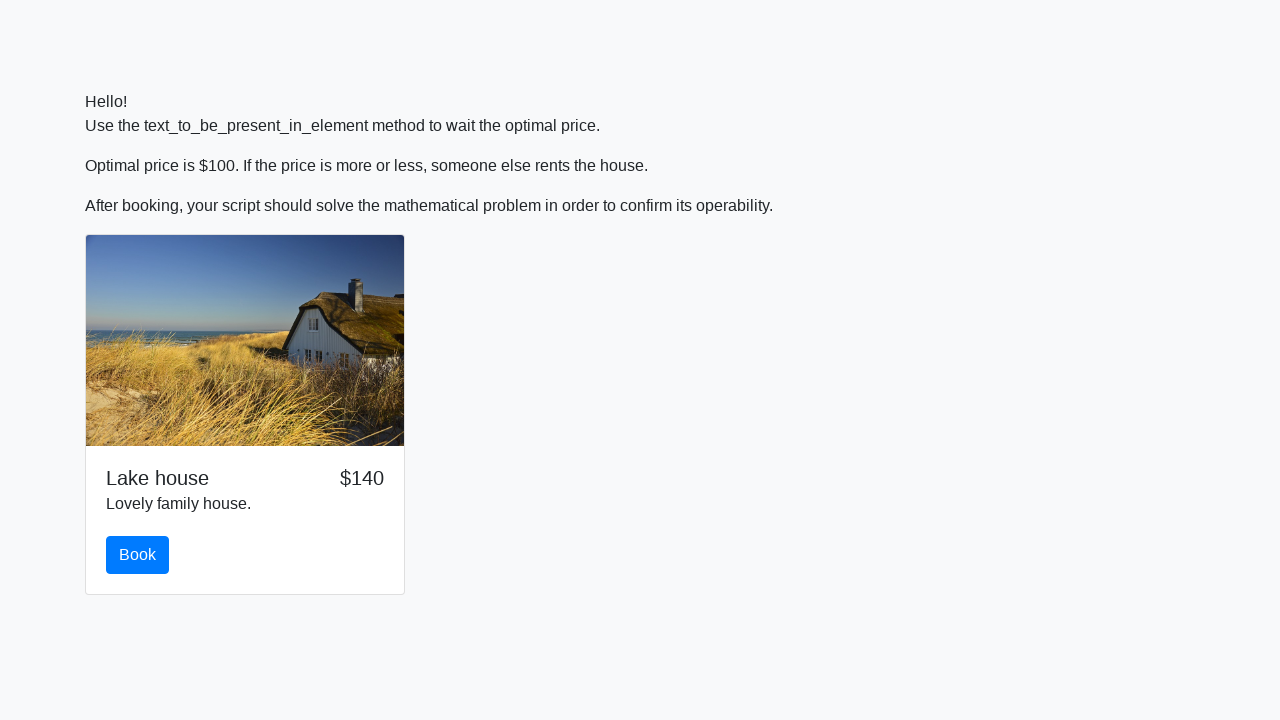